Navigates from the Alerts main page to the Nested Frames sub-page using the side menu

Starting URL: https://demoqa.com/alertsWindows

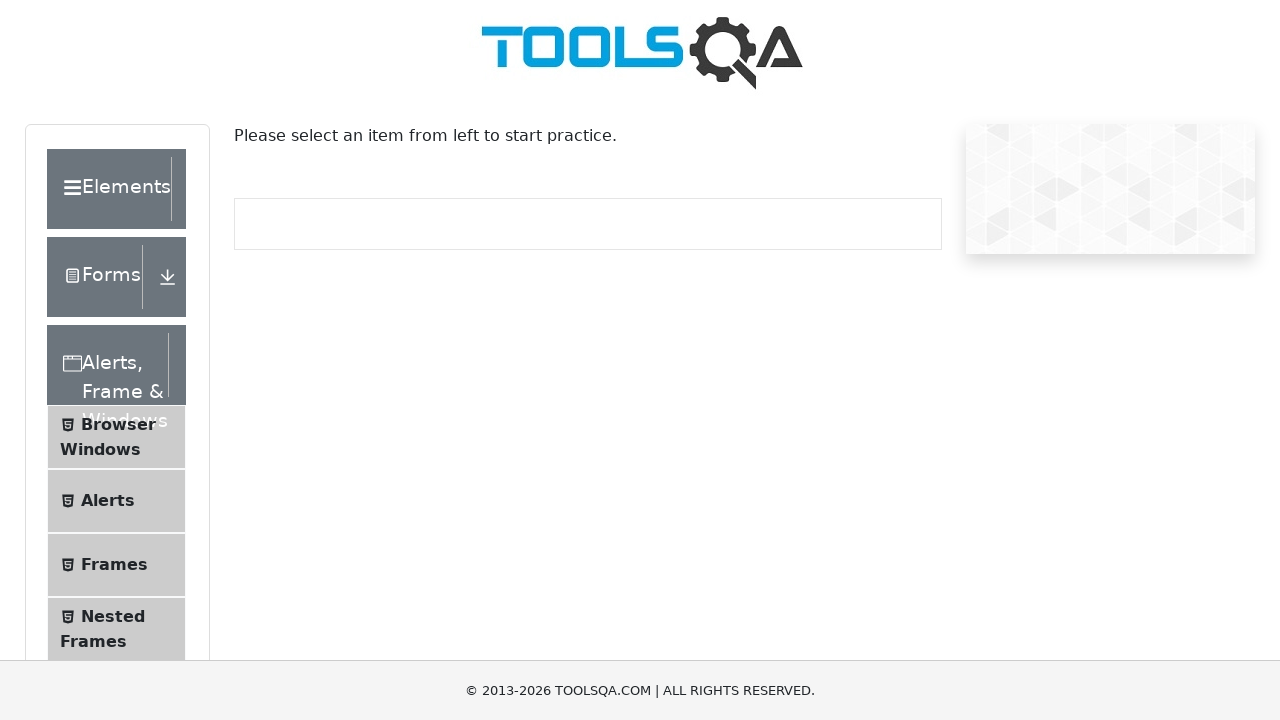

Clicked 'Nested Frames' in the side menu at (113, 616) on text=Nested Frames
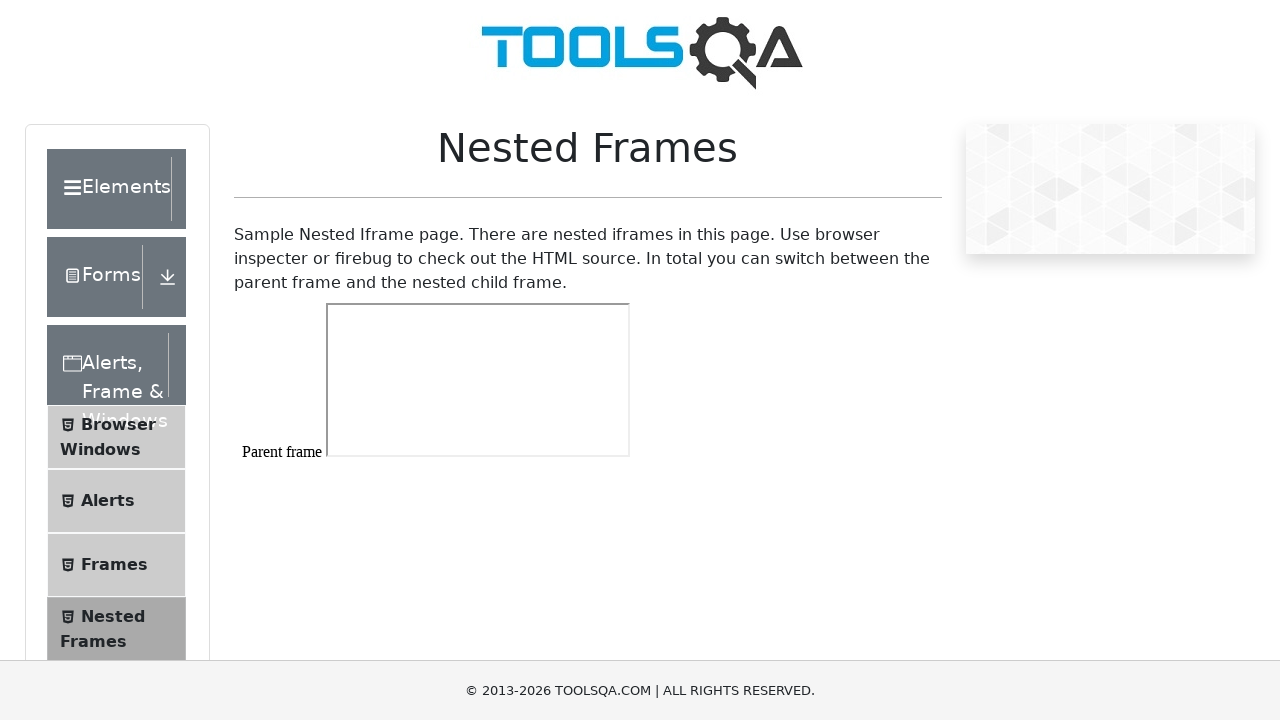

Nested Frames page loaded - frame1 element is present
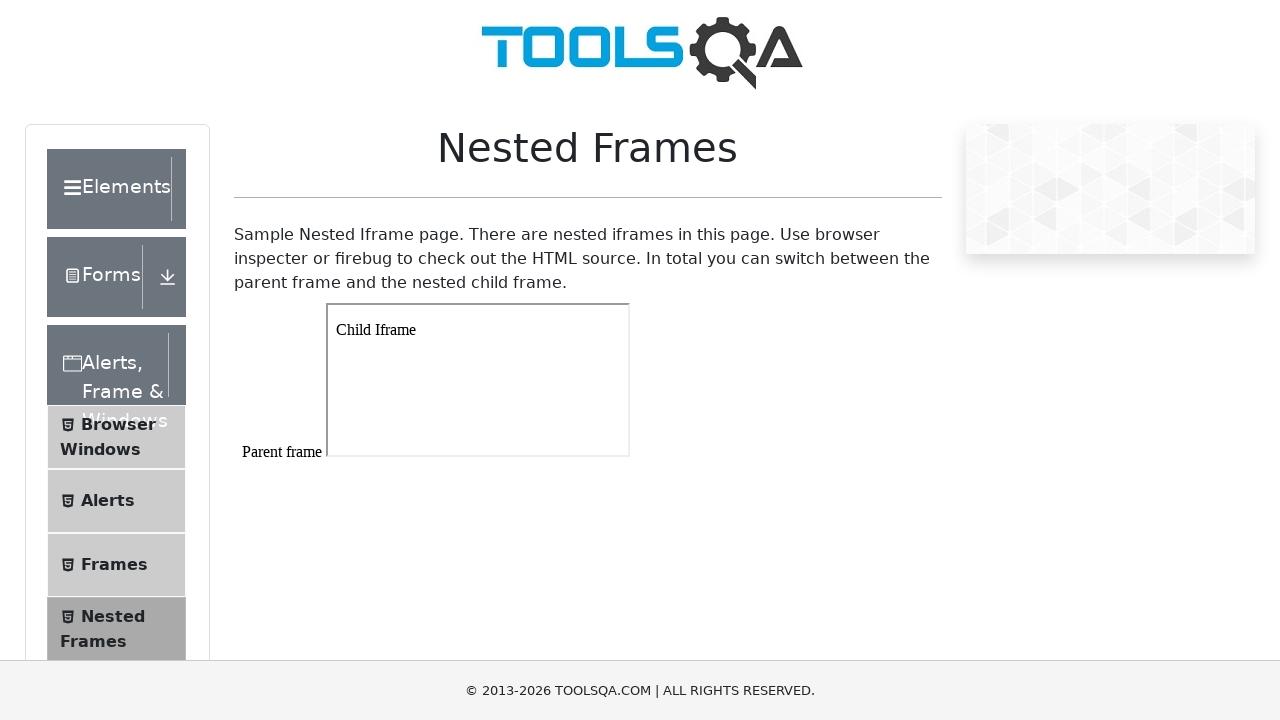

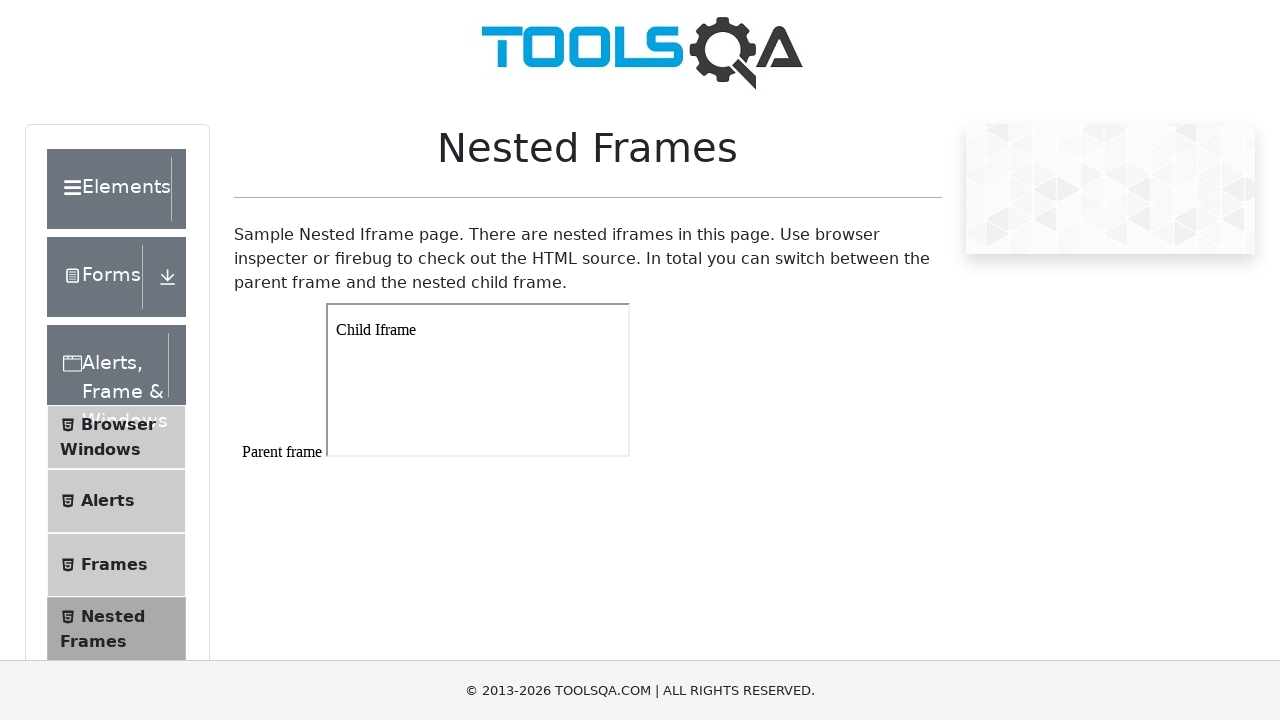